Tests button click functionality on a practice page by clicking the first button and verifying the result message displays correctly.

Starting URL: http://practice.cydeo.com/multiple_buttons

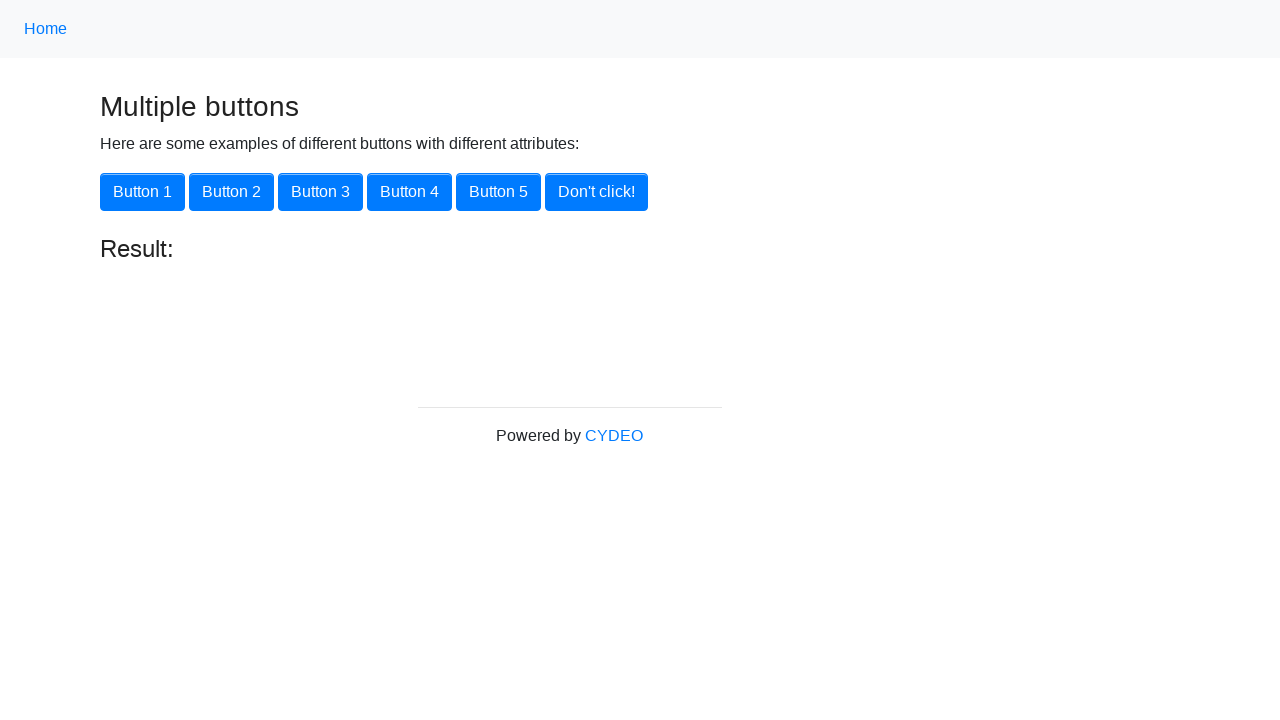

Clicked the first button on the practice page at (142, 192) on xpath=/html/body/div/div[2]/div/div[1]/button[1]
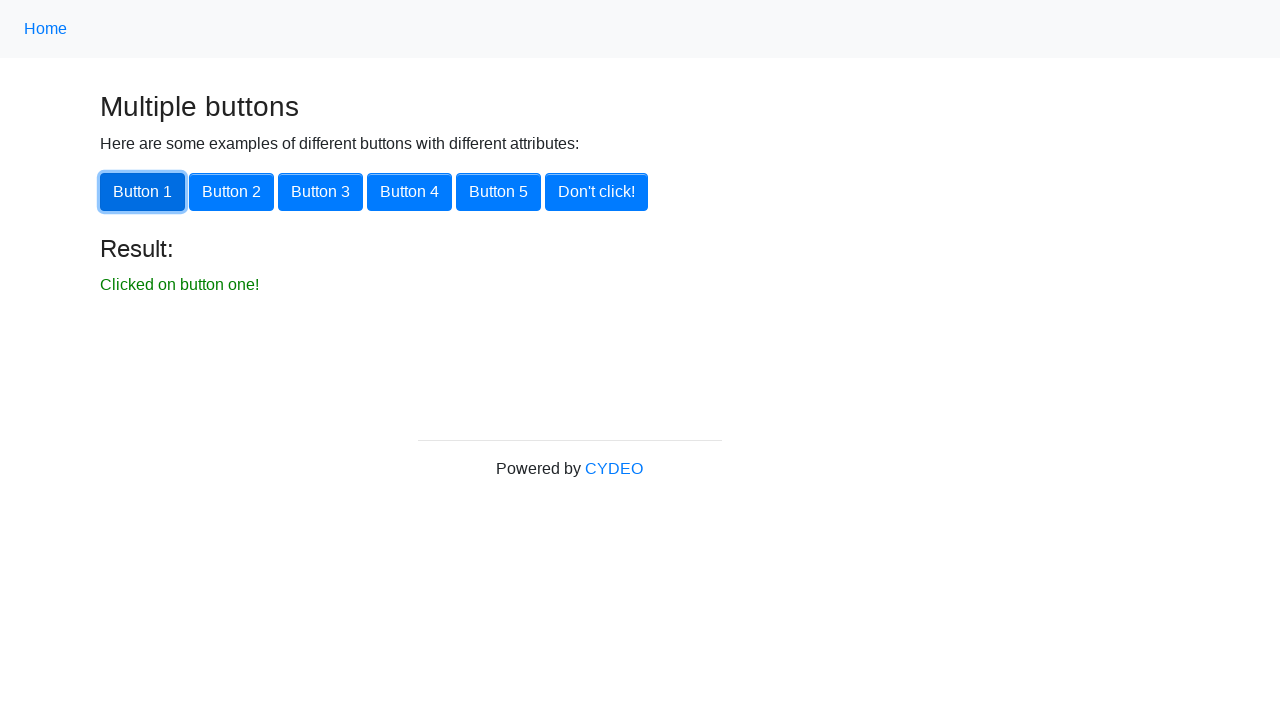

Result element appeared after button click
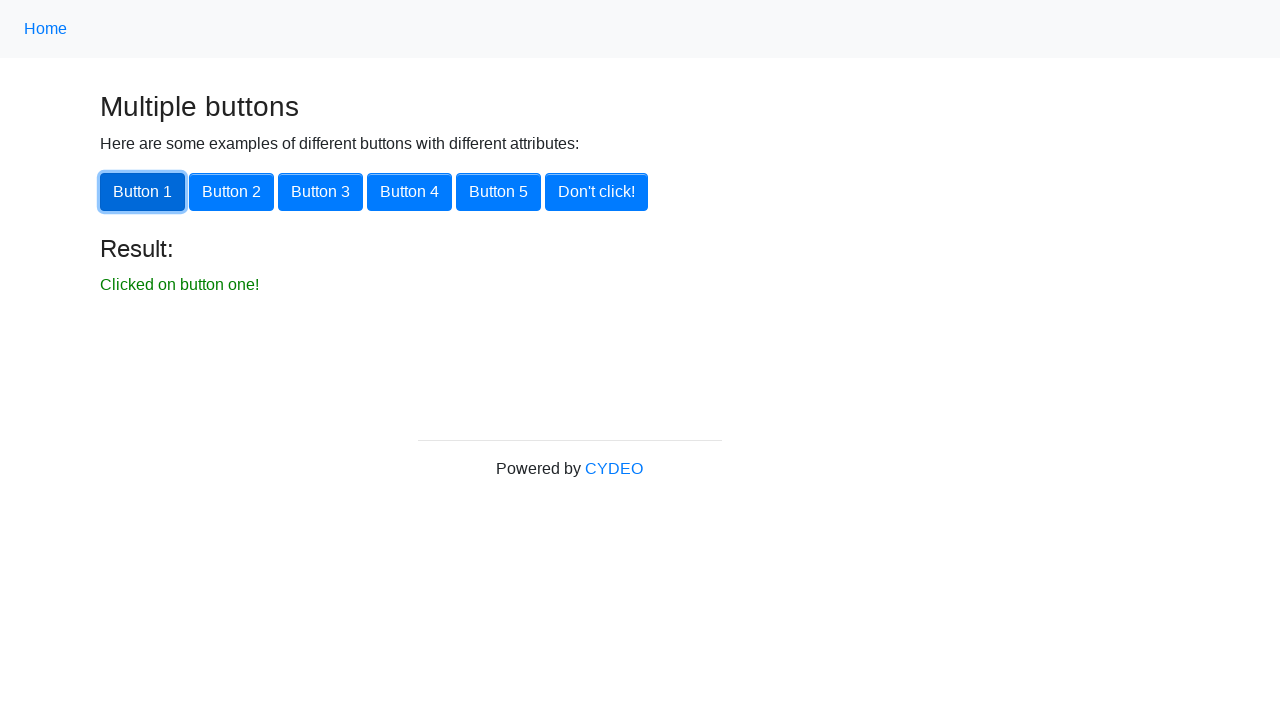

Retrieved result message text
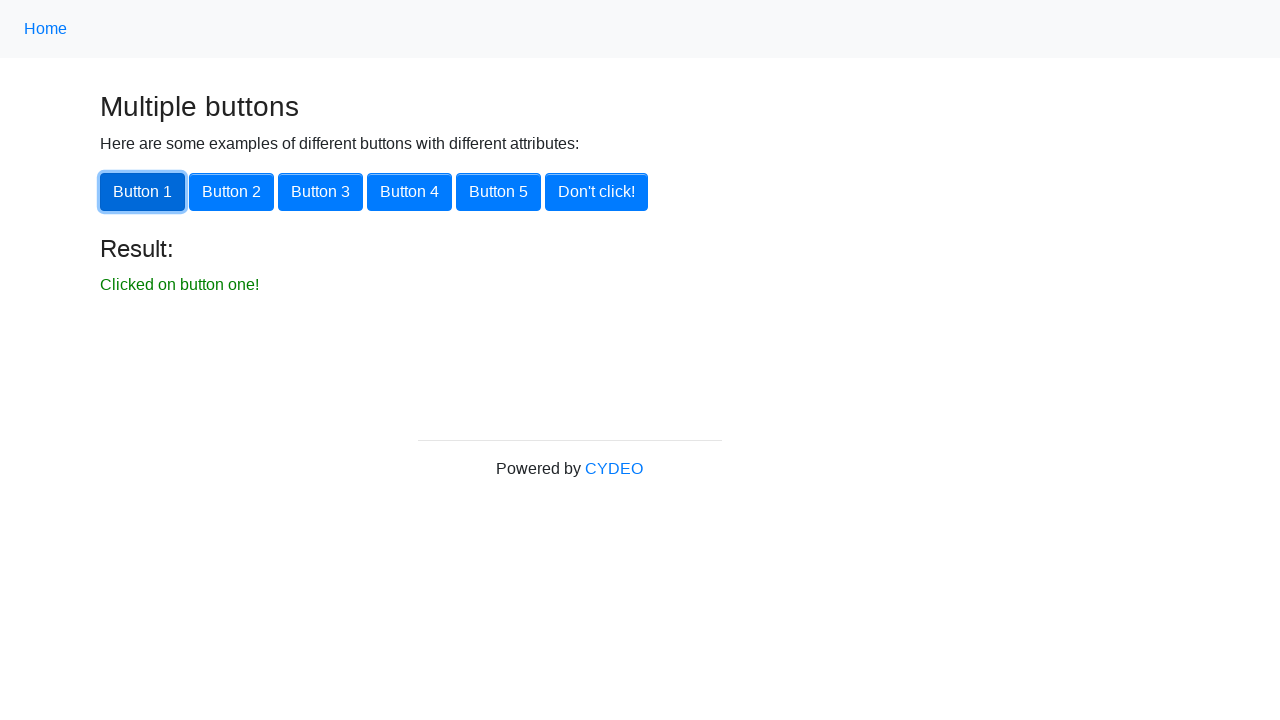

Verified result message displays 'Clicked on button one!'
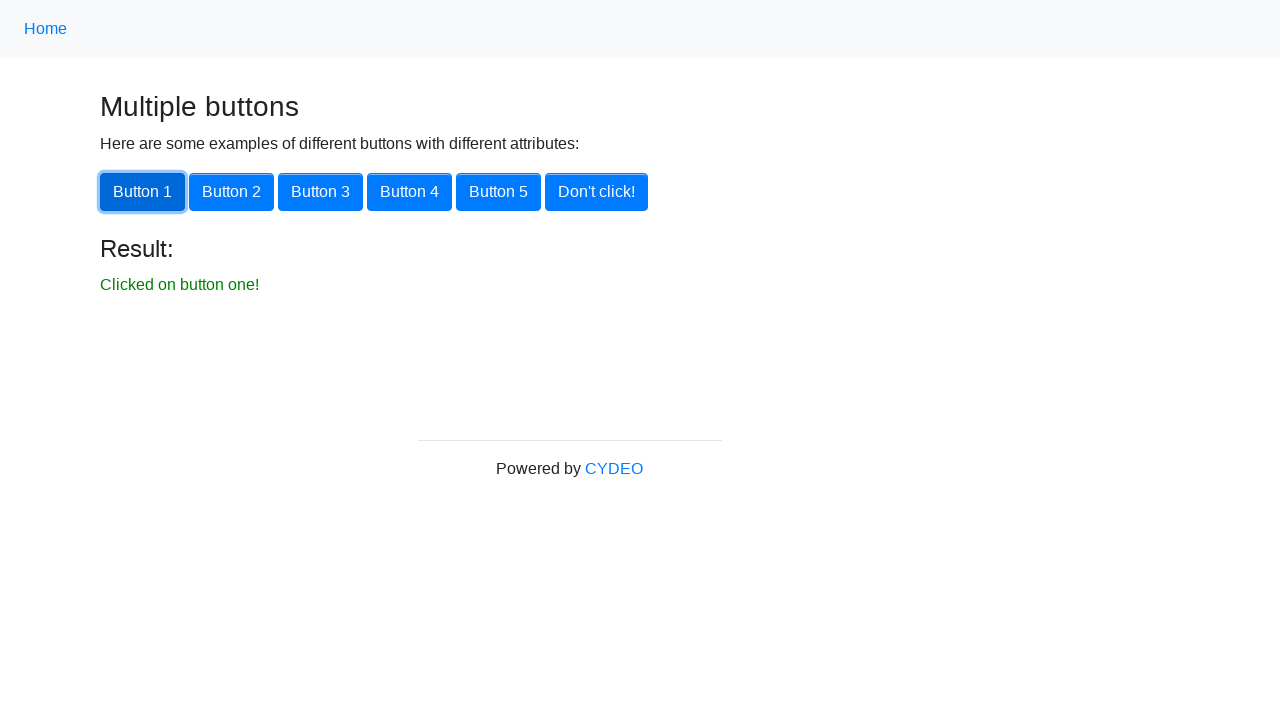

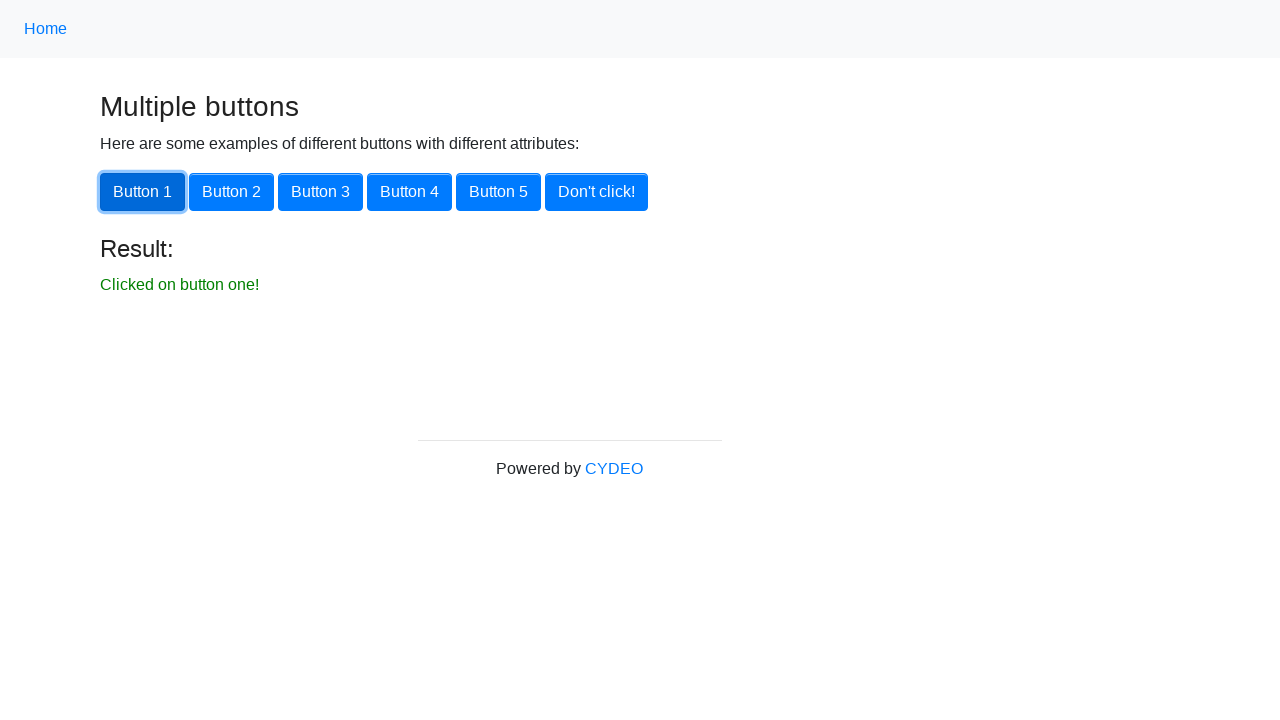